Tests that the Clear completed button displays correct text when items are completed

Starting URL: https://demo.playwright.dev/todomvc

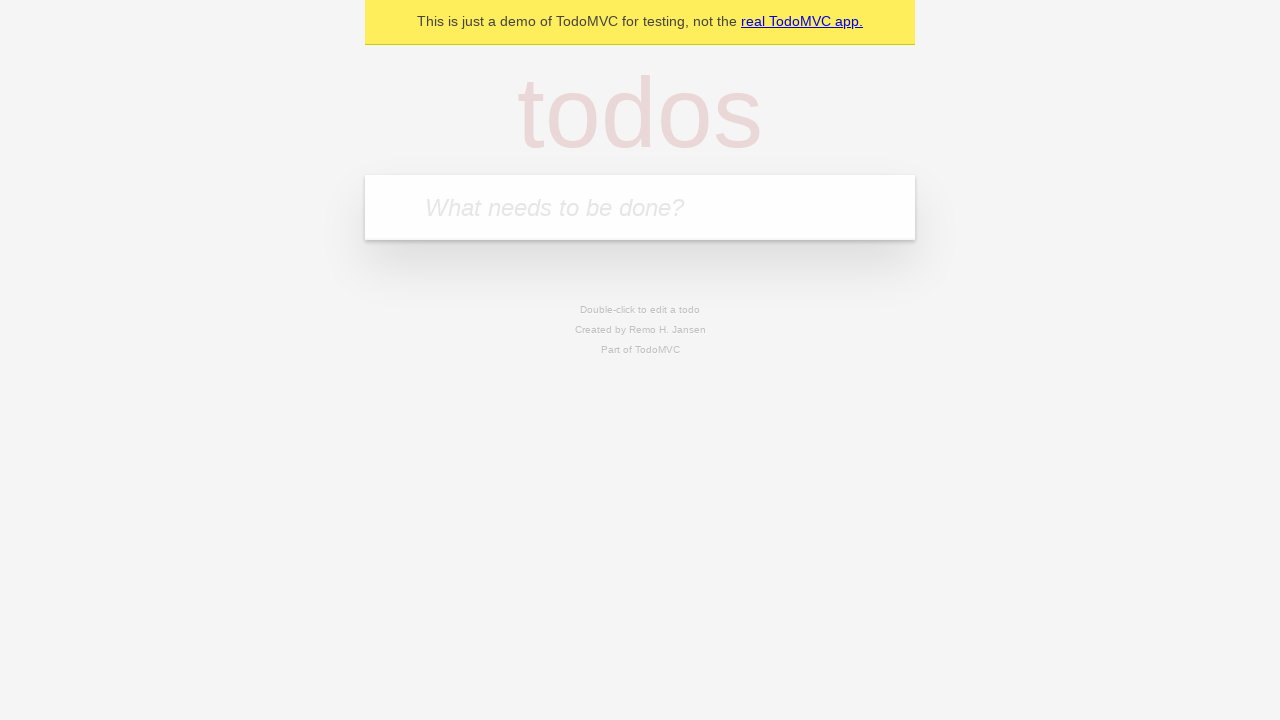

Located the todo input field
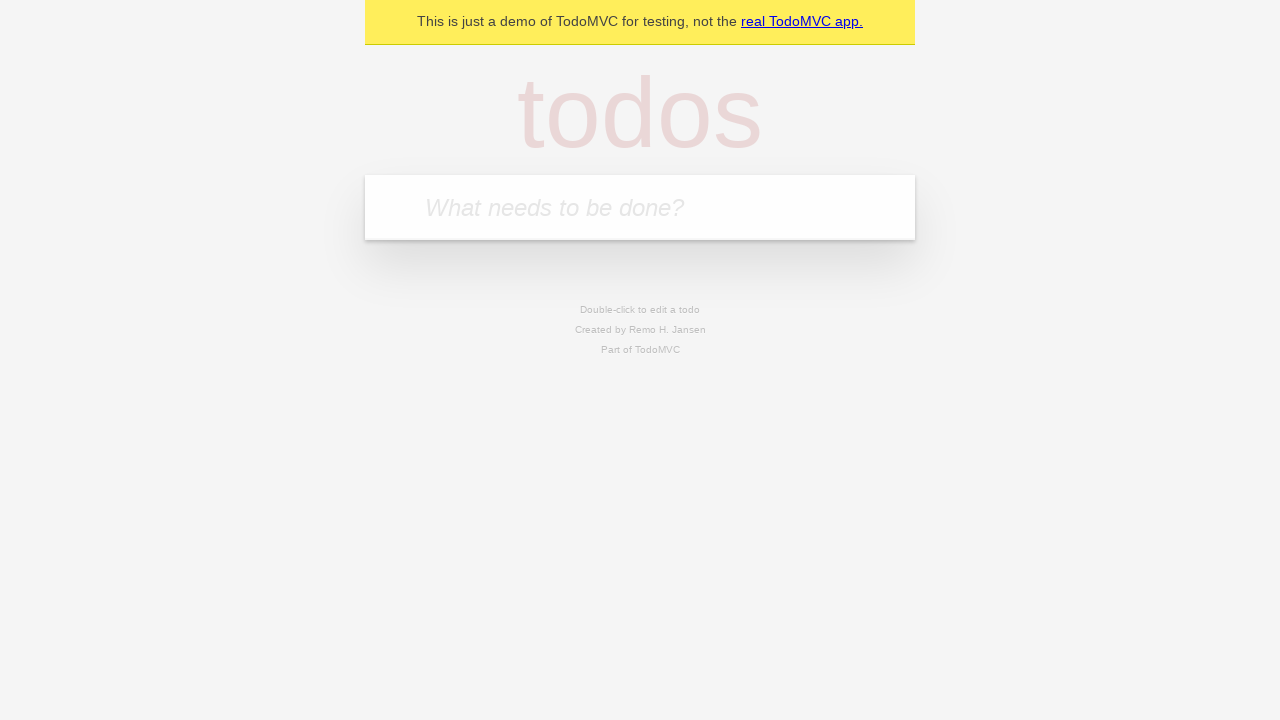

Filled todo input with 'watch monty python' on internal:attr=[placeholder="What needs to be done?"i]
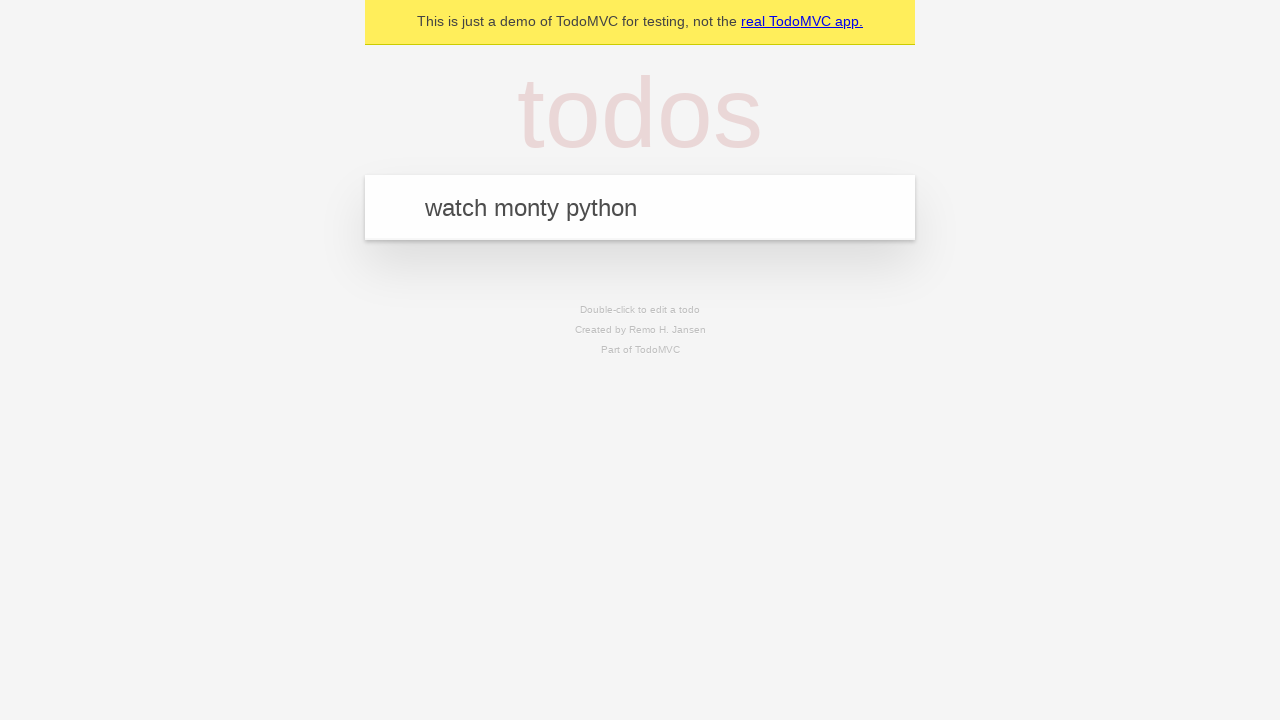

Pressed Enter to create todo 'watch monty python' on internal:attr=[placeholder="What needs to be done?"i]
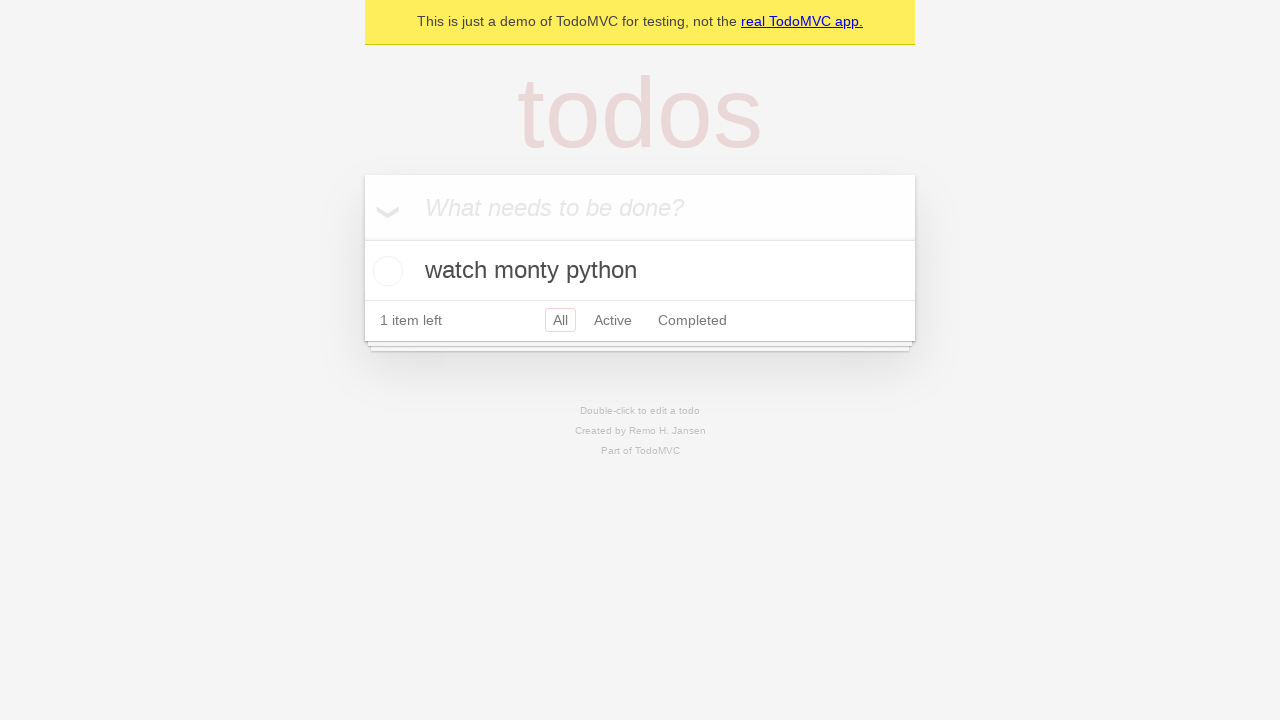

Filled todo input with 'feed the cat' on internal:attr=[placeholder="What needs to be done?"i]
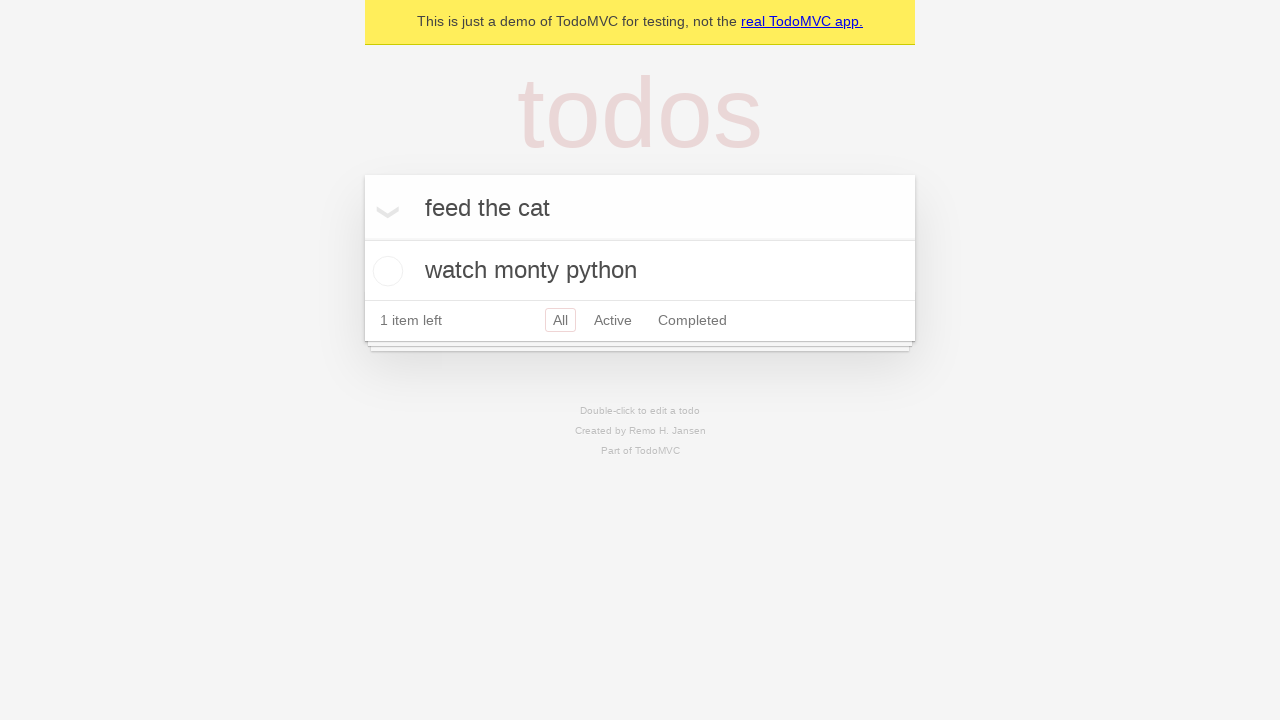

Pressed Enter to create todo 'feed the cat' on internal:attr=[placeholder="What needs to be done?"i]
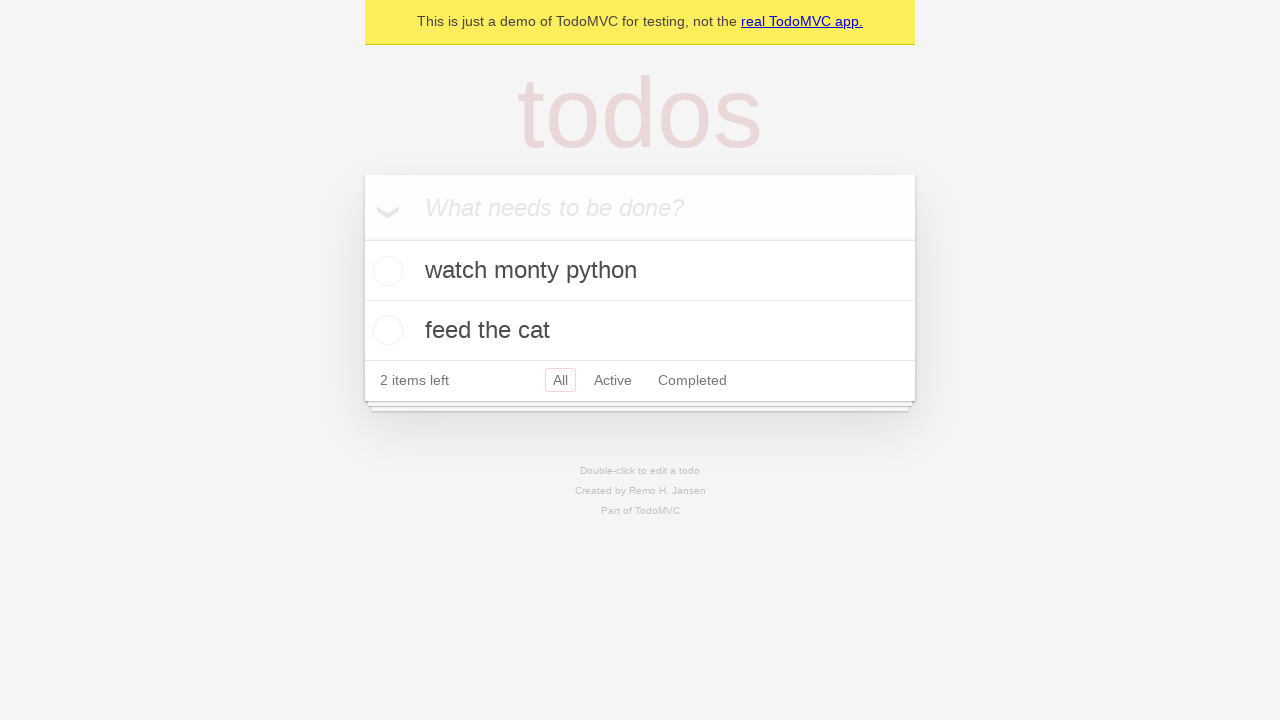

Filled todo input with 'book a doctors appointment' on internal:attr=[placeholder="What needs to be done?"i]
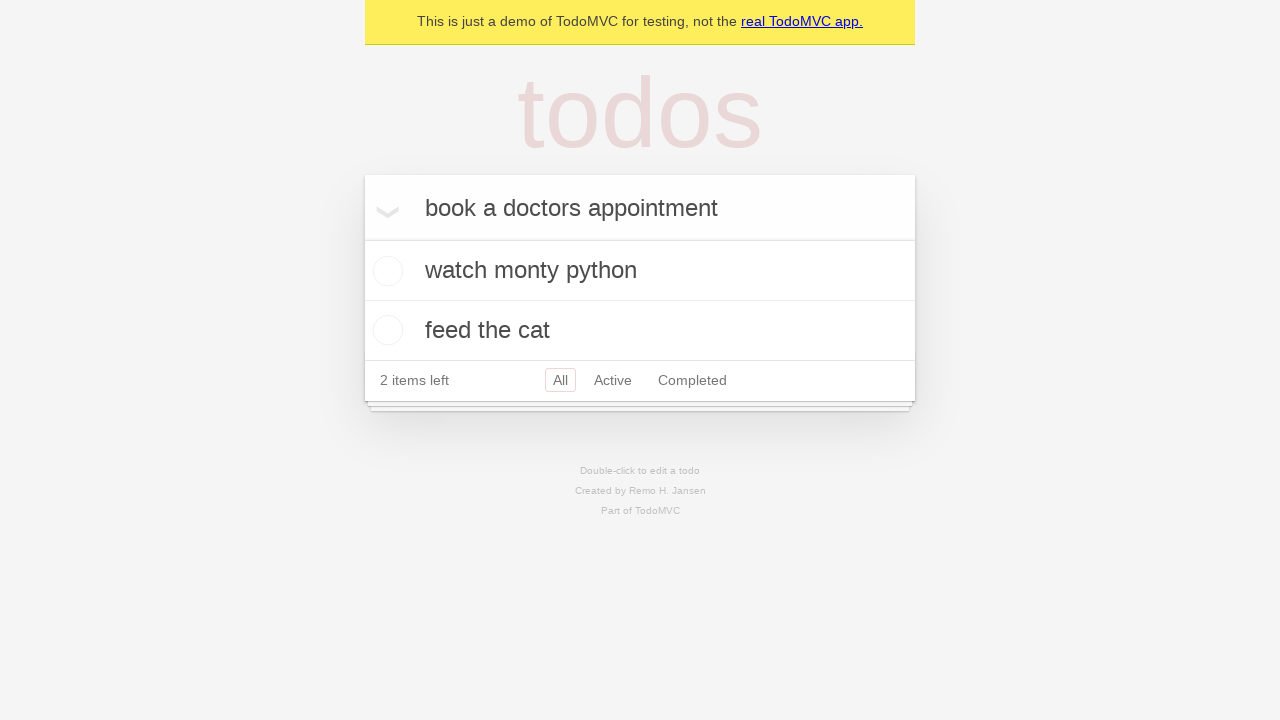

Pressed Enter to create todo 'book a doctors appointment' on internal:attr=[placeholder="What needs to be done?"i]
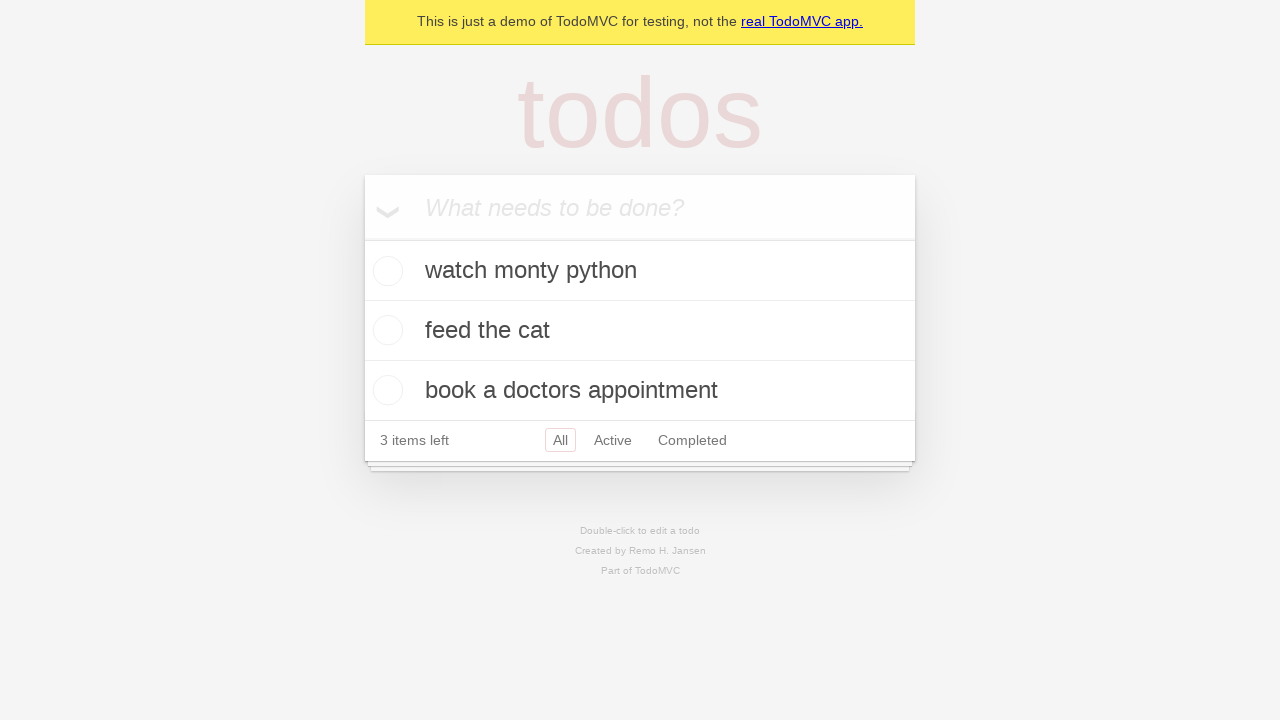

Checked the first todo item as completed at (385, 271) on .todo-list li .toggle >> nth=0
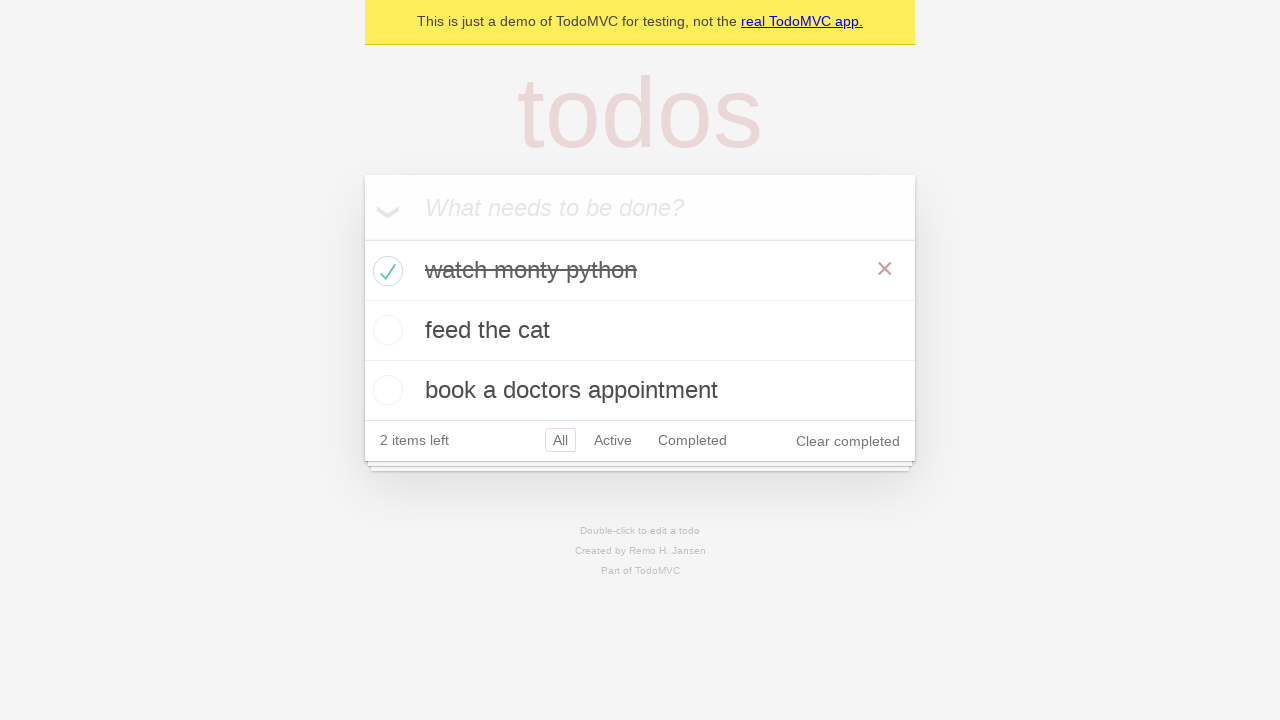

Clear completed button is now visible and ready
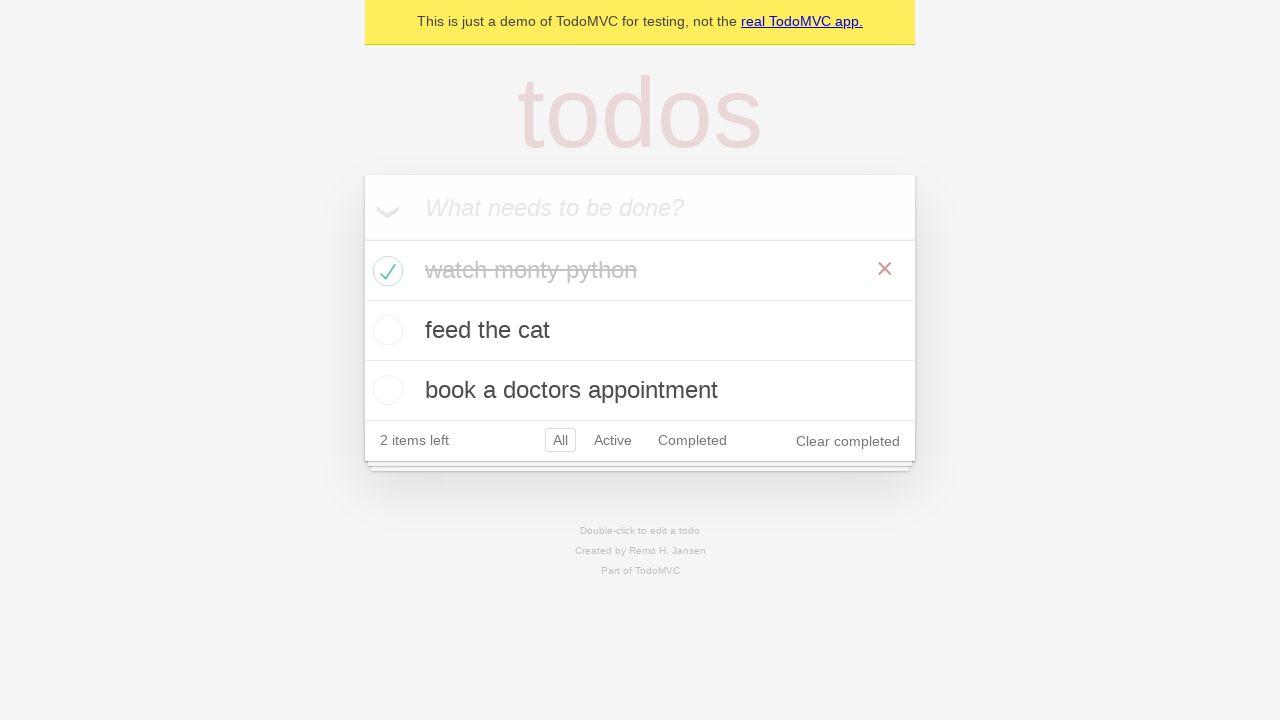

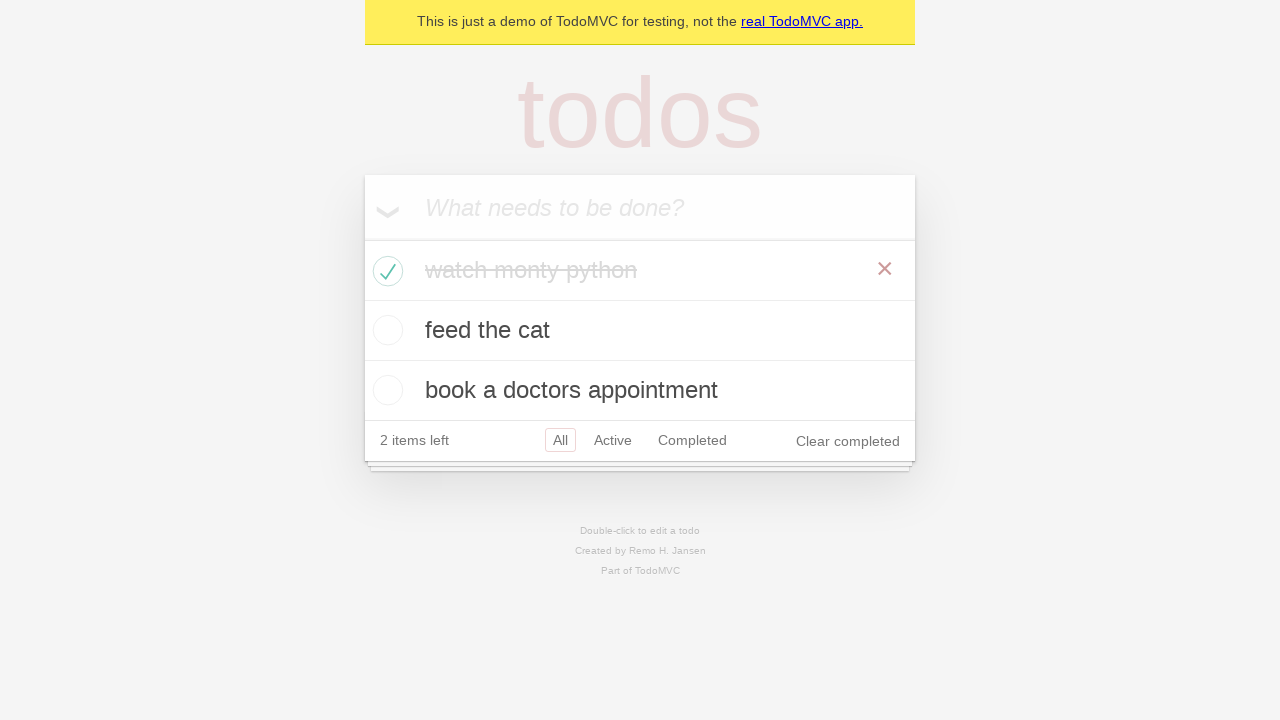